Opens the LiveScores website and waits for the page to load

Starting URL: https://livescores.com

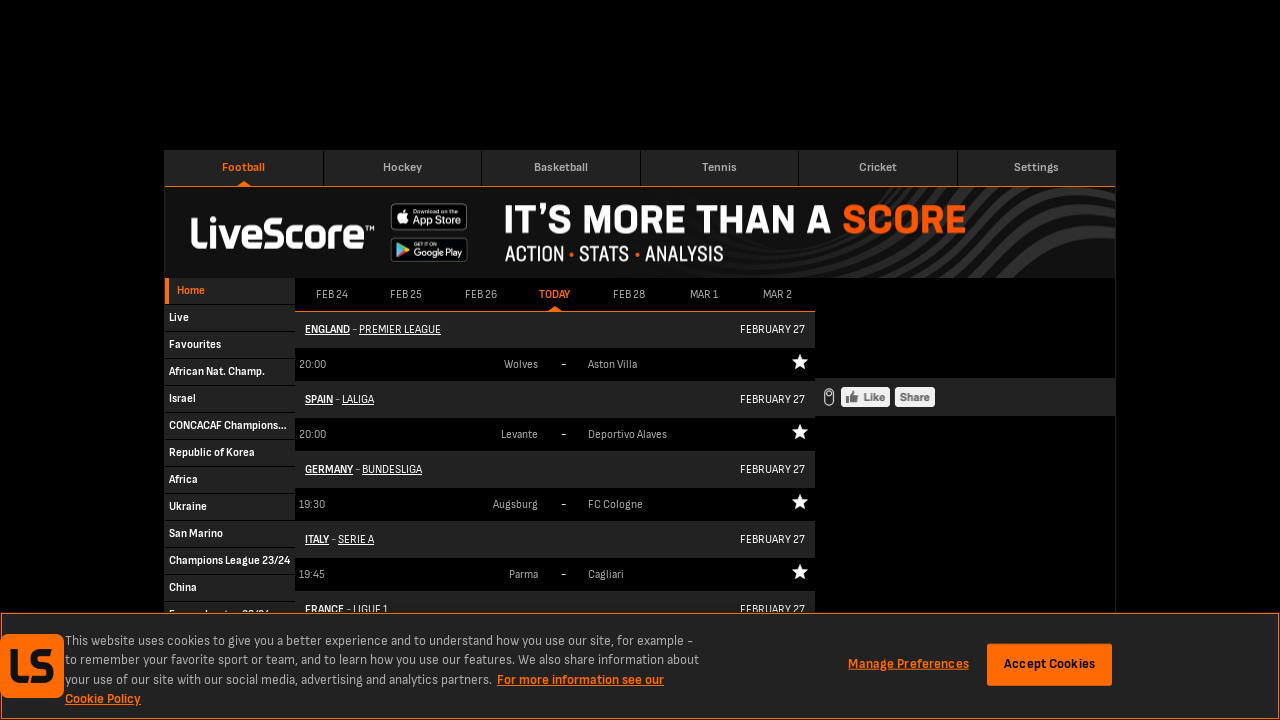

LiveScores website page loaded - DOM content ready
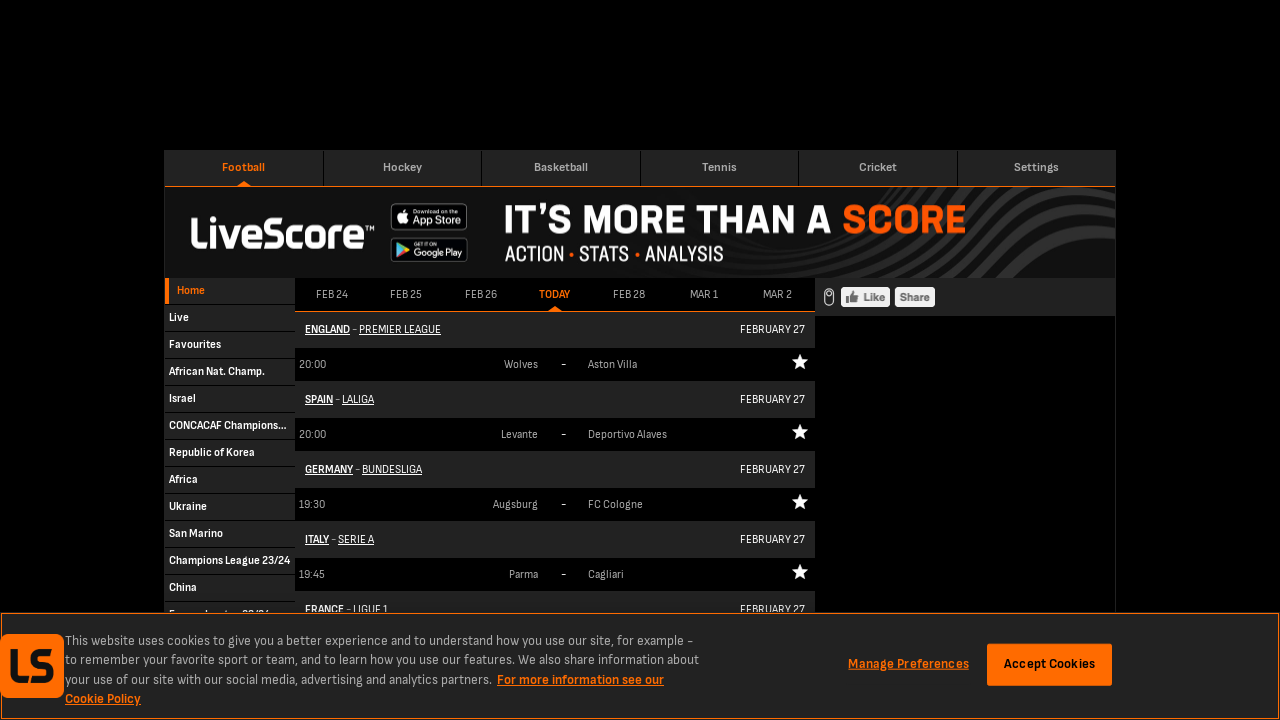

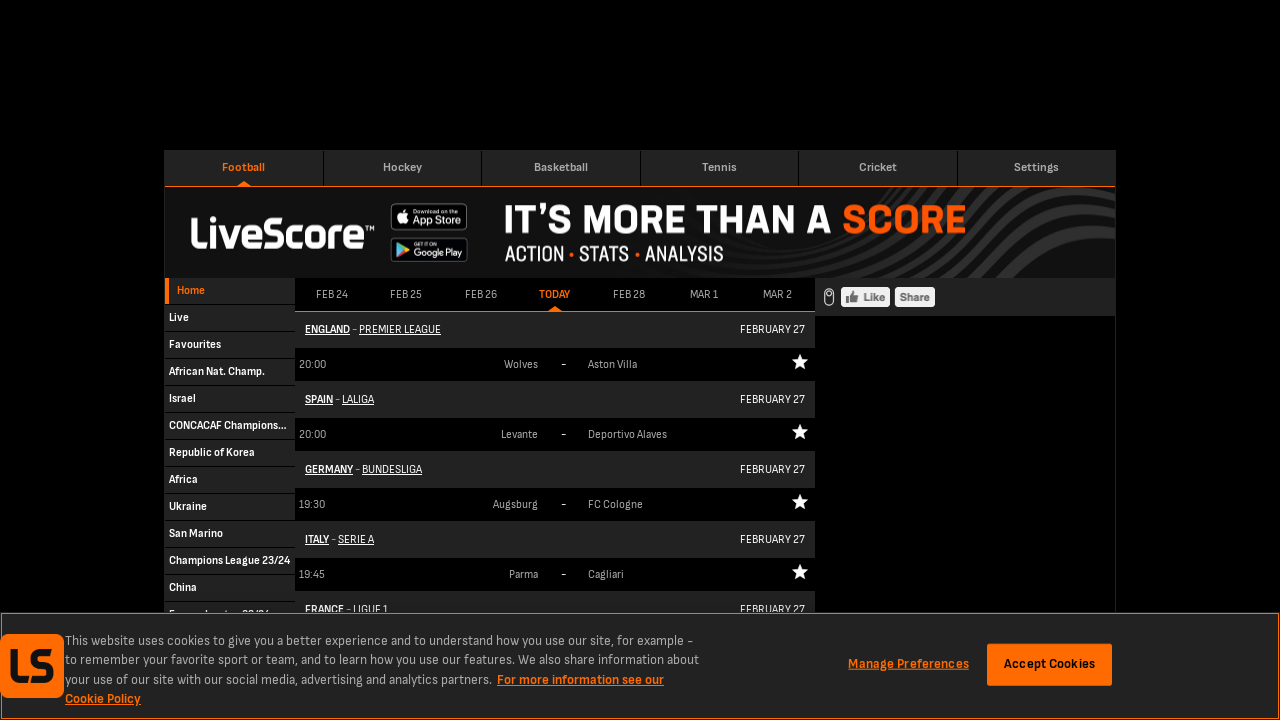